Tests right-click functionality by navigating to a context menu example and performing a right-click action on a designated area

Starting URL: https://the-internet.herokuapp.com/

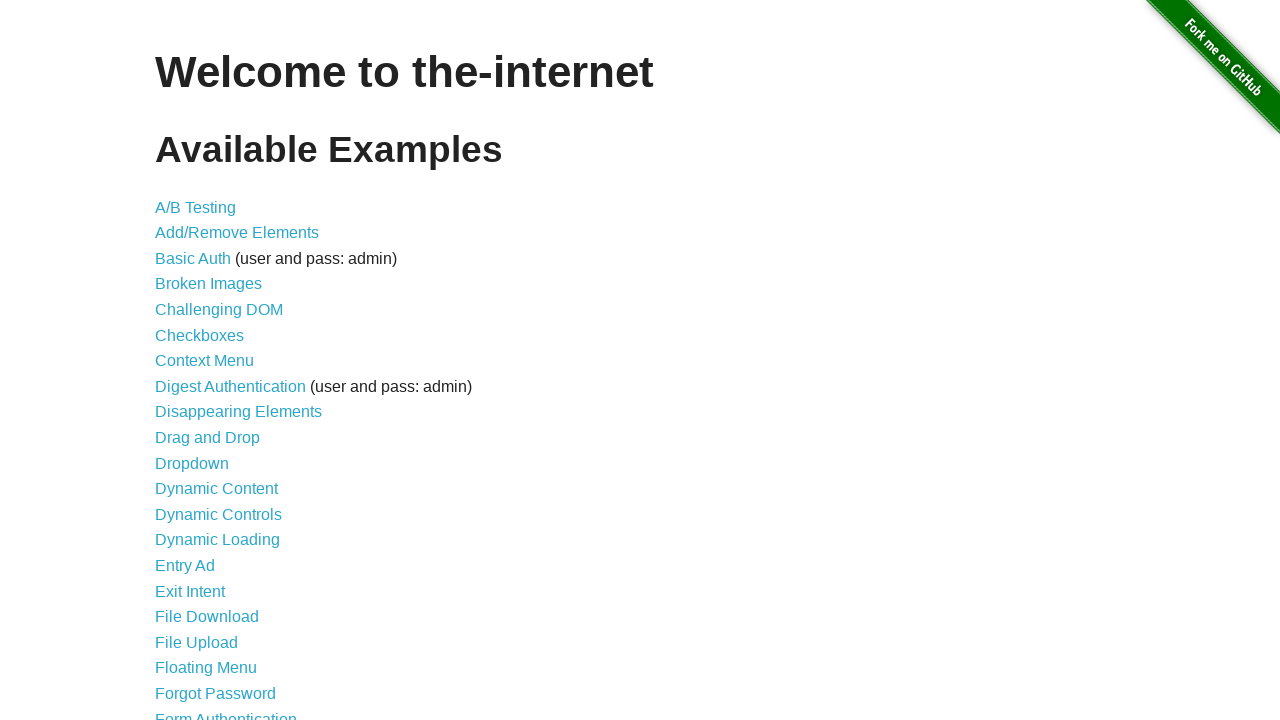

Clicked on Context Menu link at (204, 361) on text=Context Menu
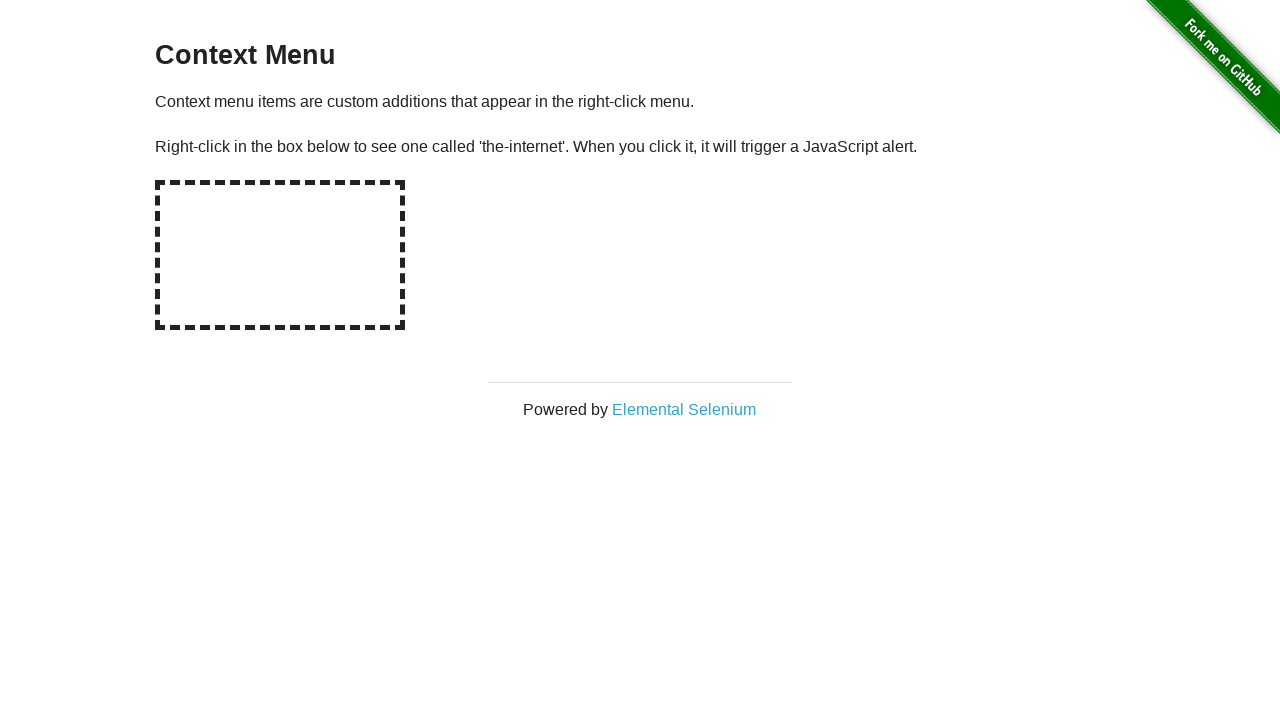

Right-clicked on the context menu box at (280, 255) on #hot-spot
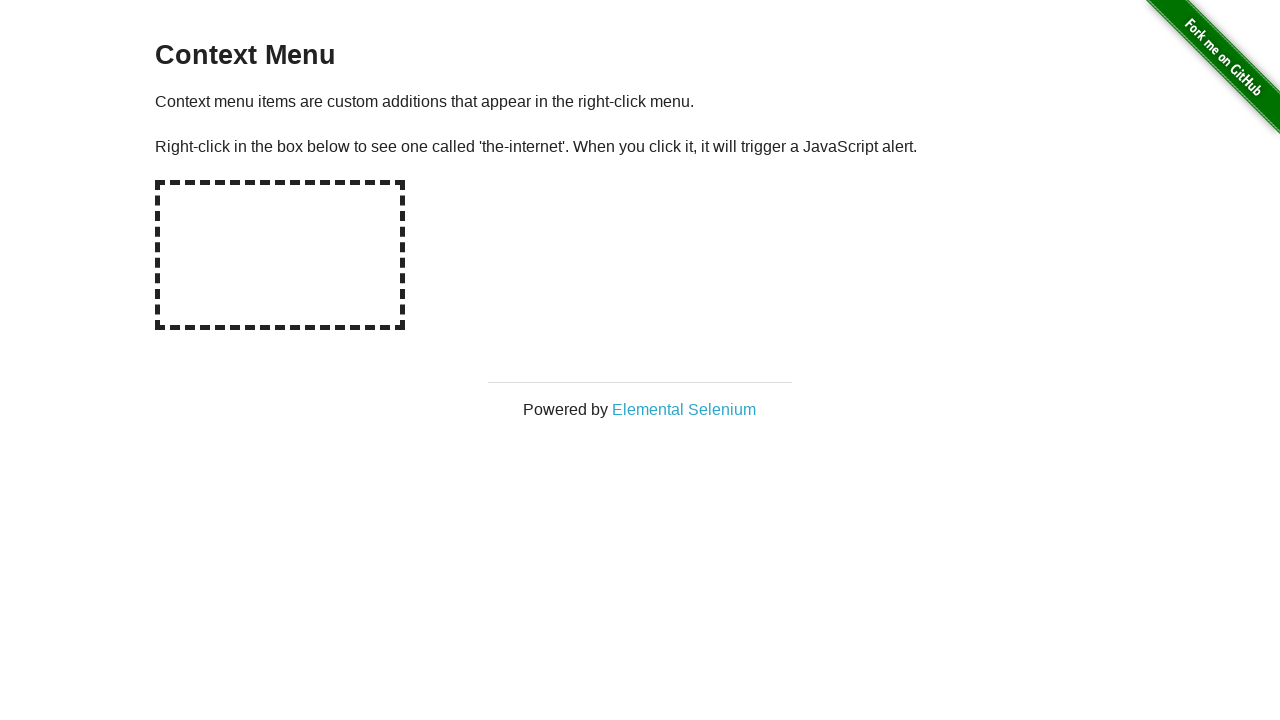

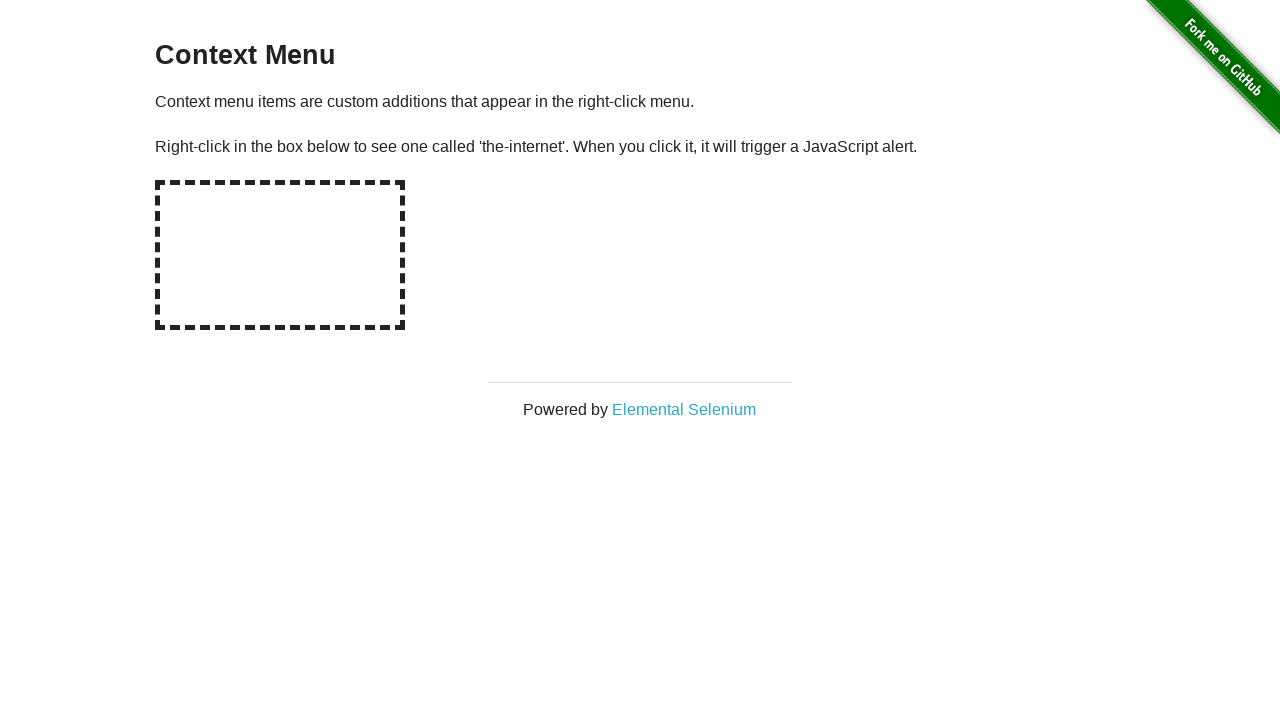